Tests that aria-activedescendant on combobox points to the first option when opened

Starting URL: https://www.w3.org/WAI/ARIA/apg/patterns/combobox/examples/combobox-select-only/

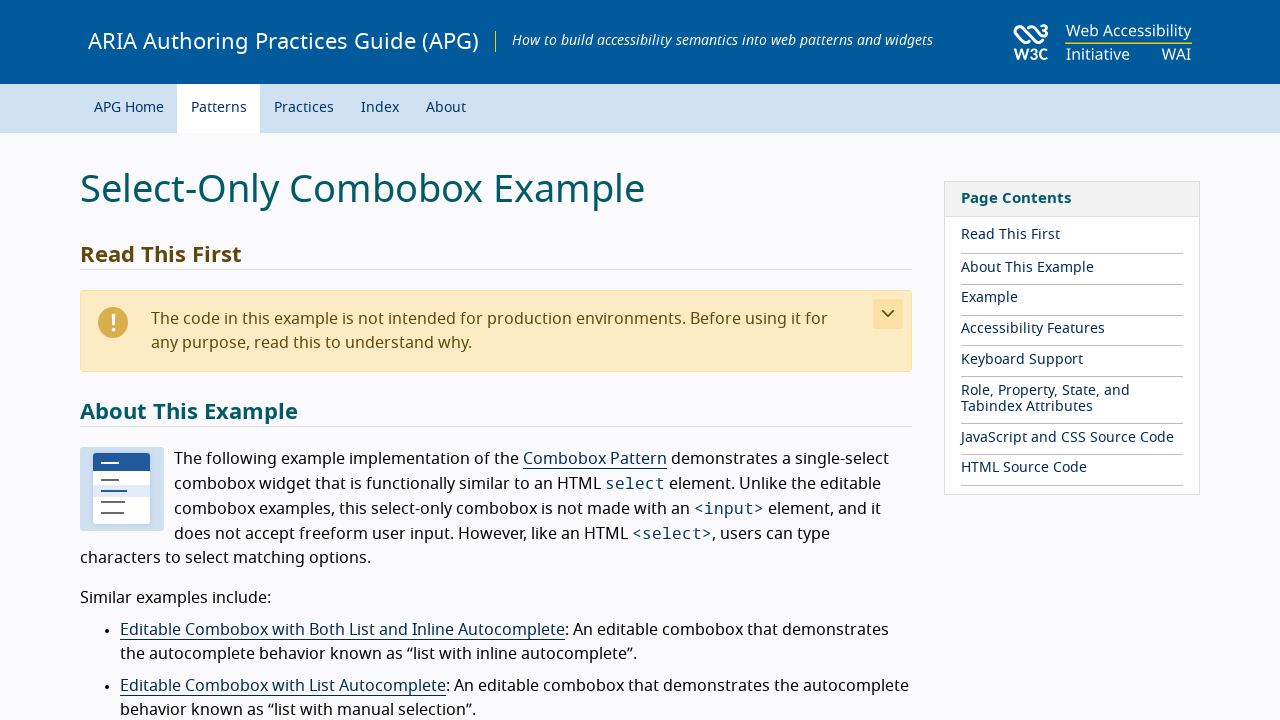

Retrieved first option ID from listbox
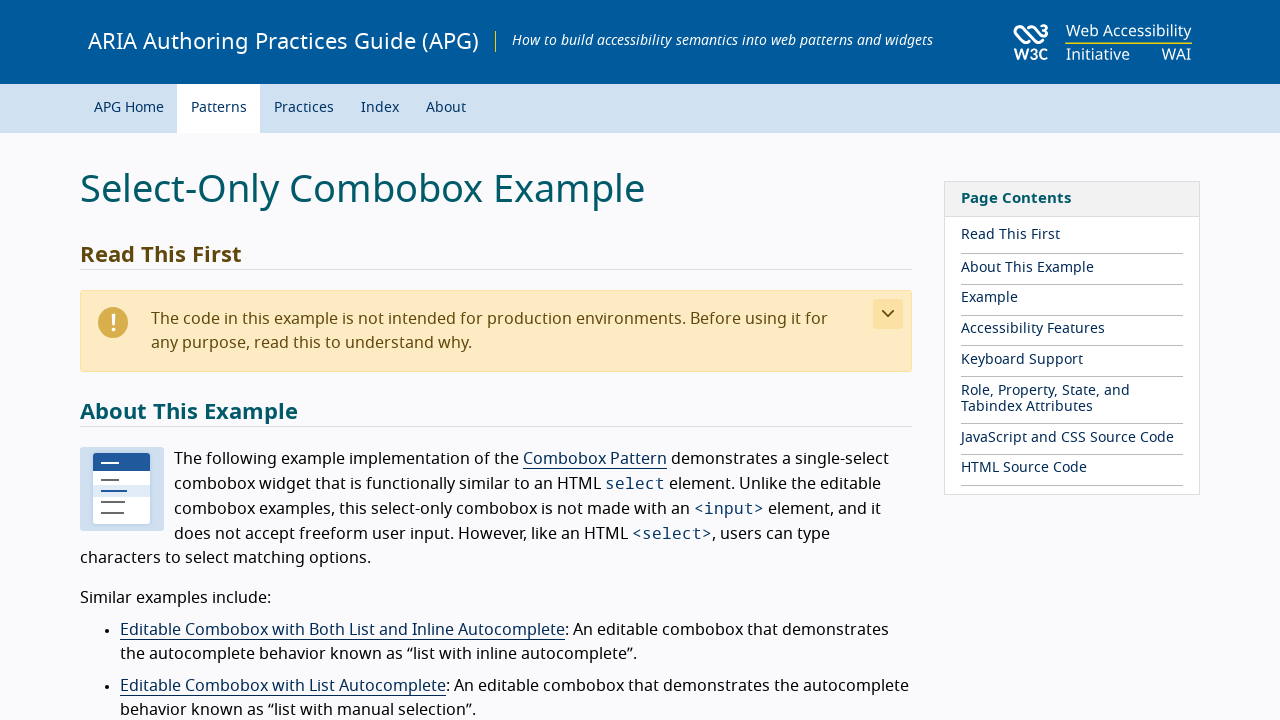

Clicked combobox to open dropdown at (280, 360) on #combo1
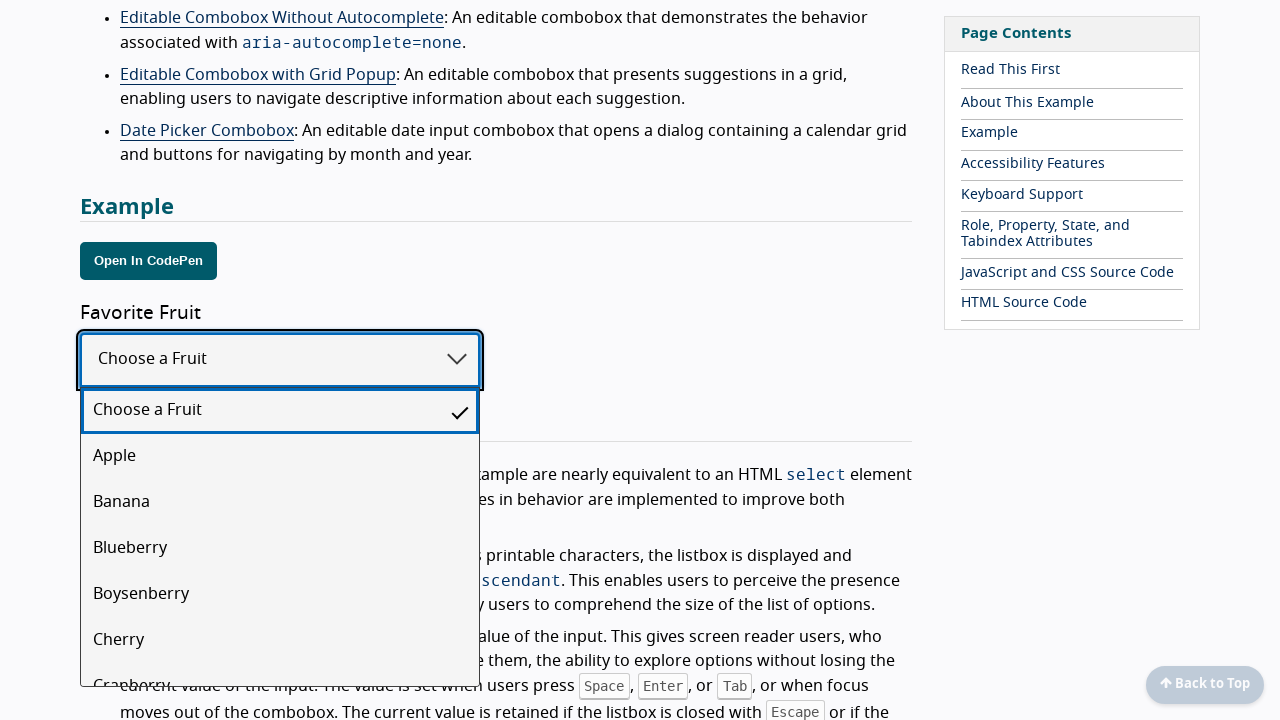

Verified aria-activedescendant on combobox points to first option
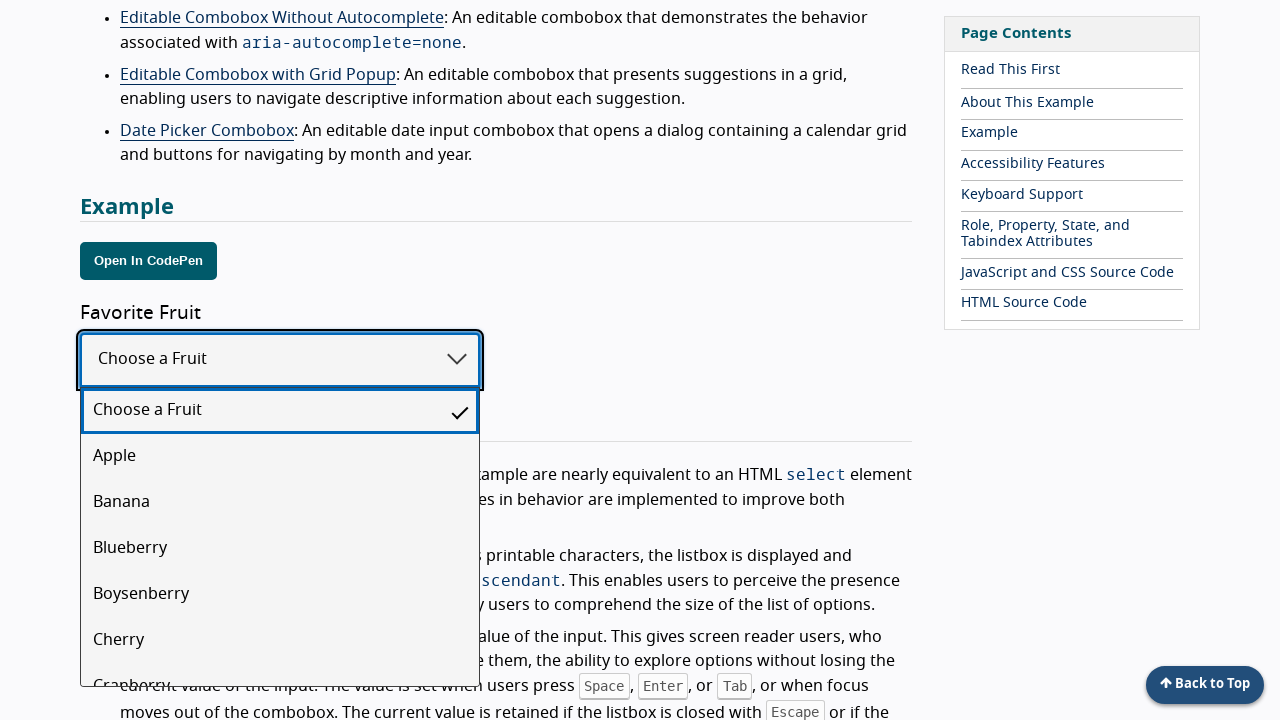

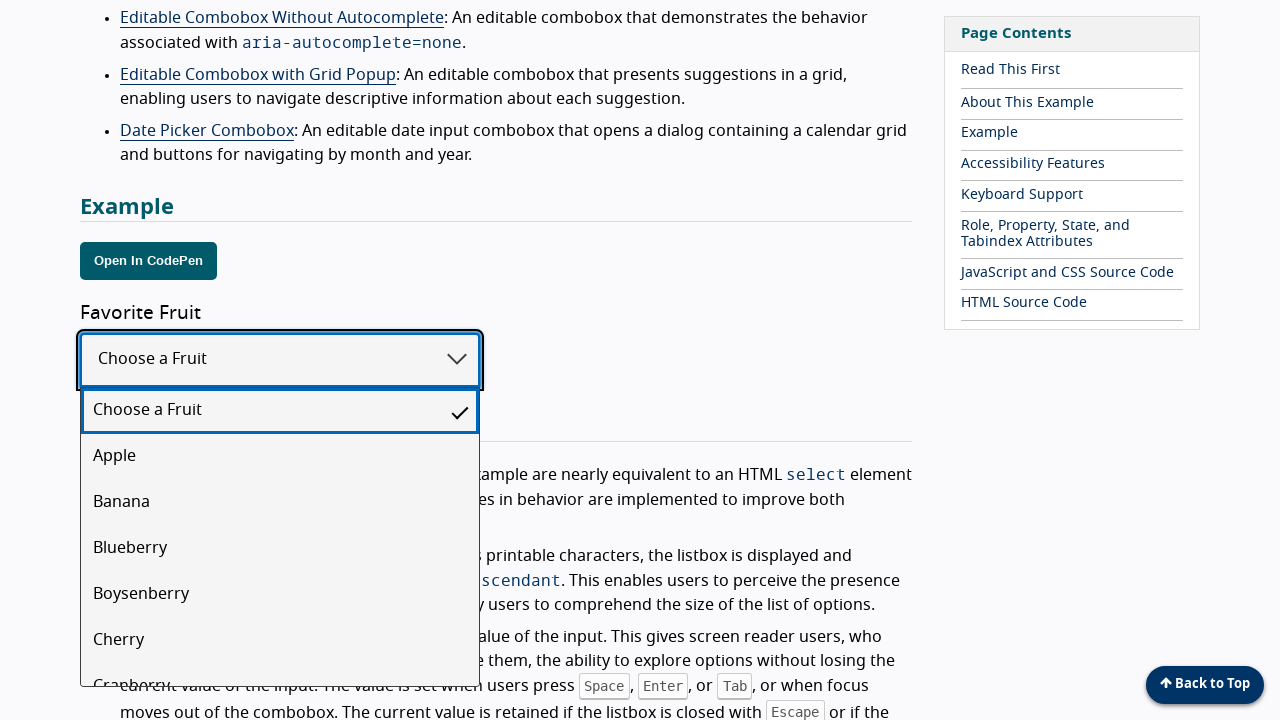